Tests GitHub's advanced search form by filling in search term, repository owner, date filter, and language selector, then submitting the form and waiting for results.

Starting URL: https://github.com/search/advanced

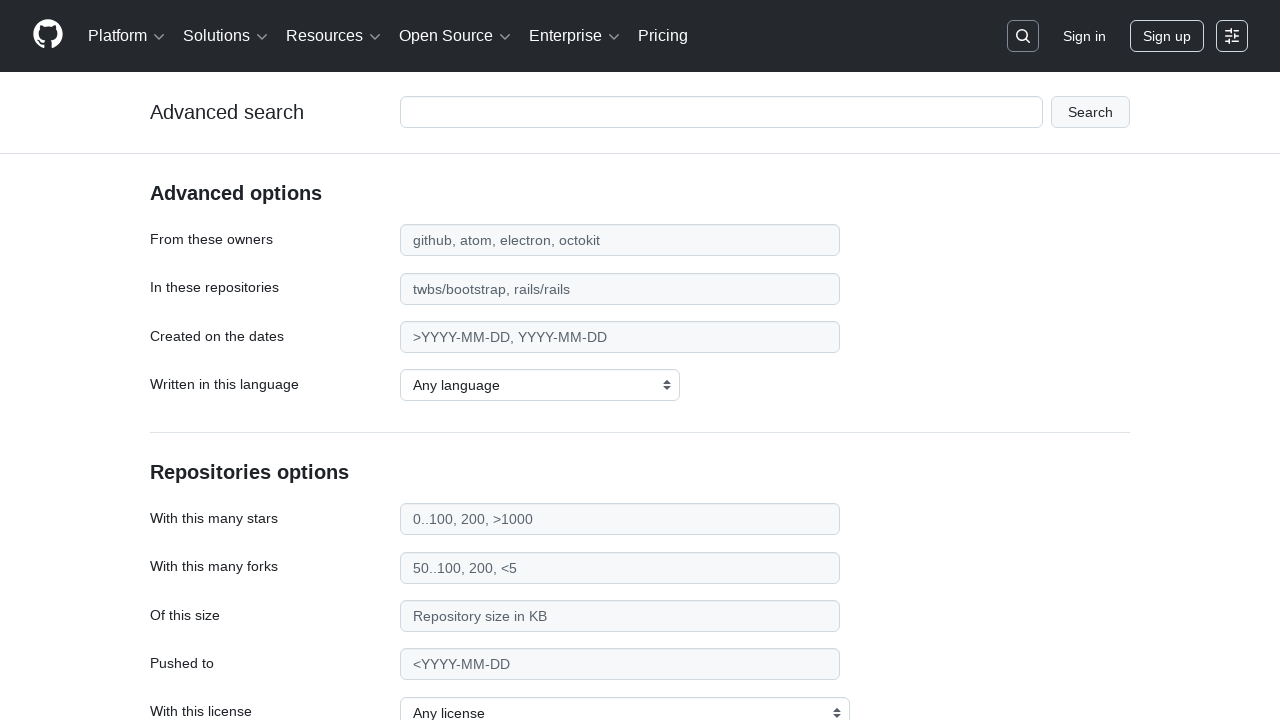

Filled search term field with 'playwright-test' on #adv_code_search input.js-advanced-search-input
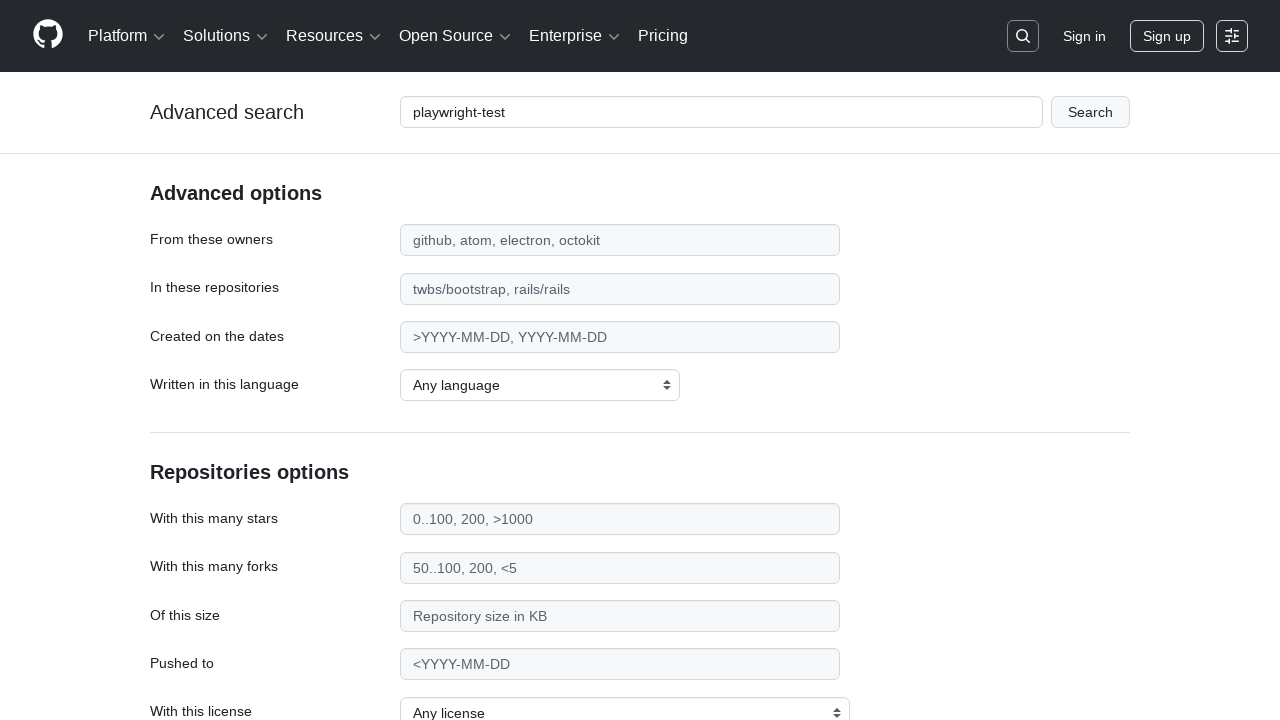

Filled repository owner field with 'microsoft' on #search_from
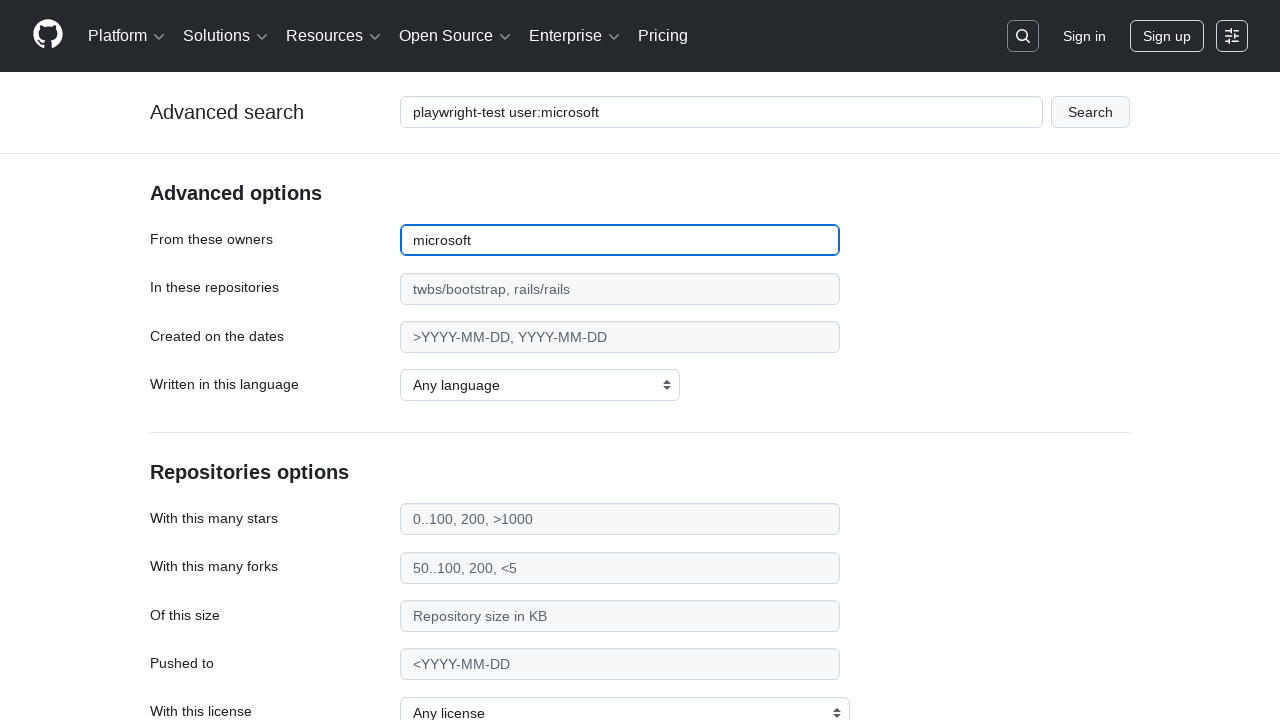

Filled date filter field with '>2020' on #search_date
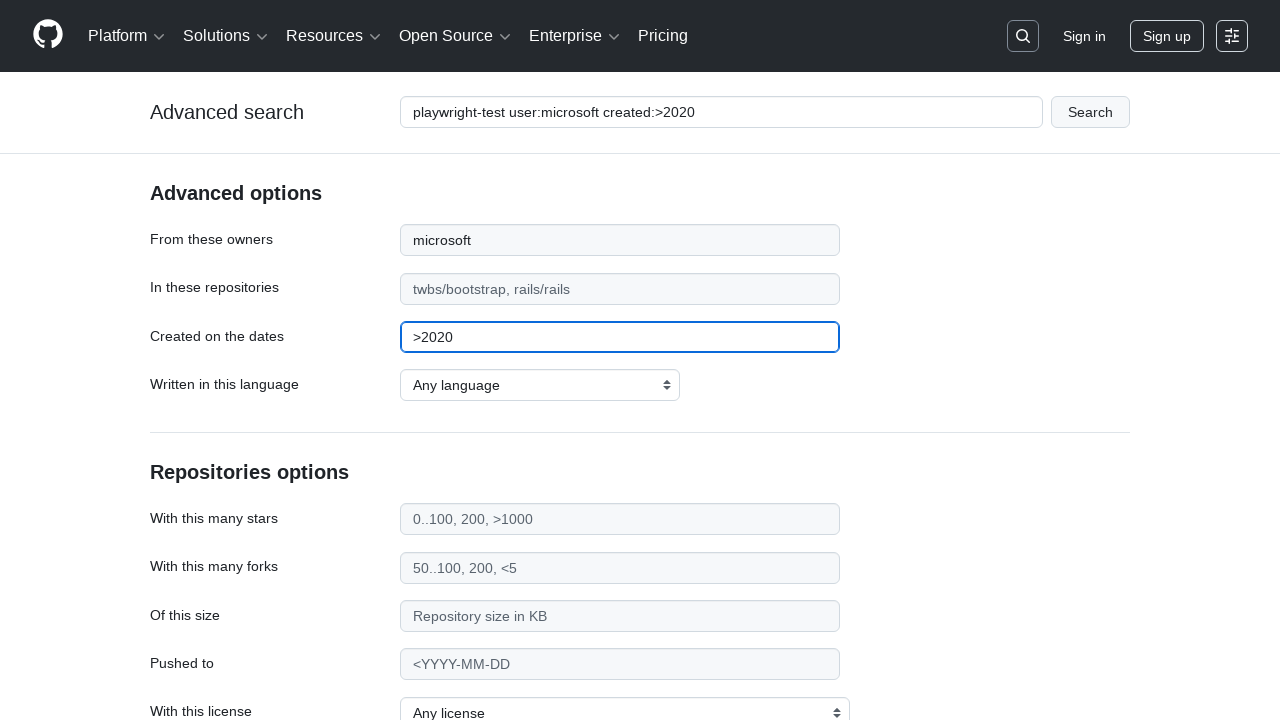

Selected JavaScript as the programming language on select#search_language
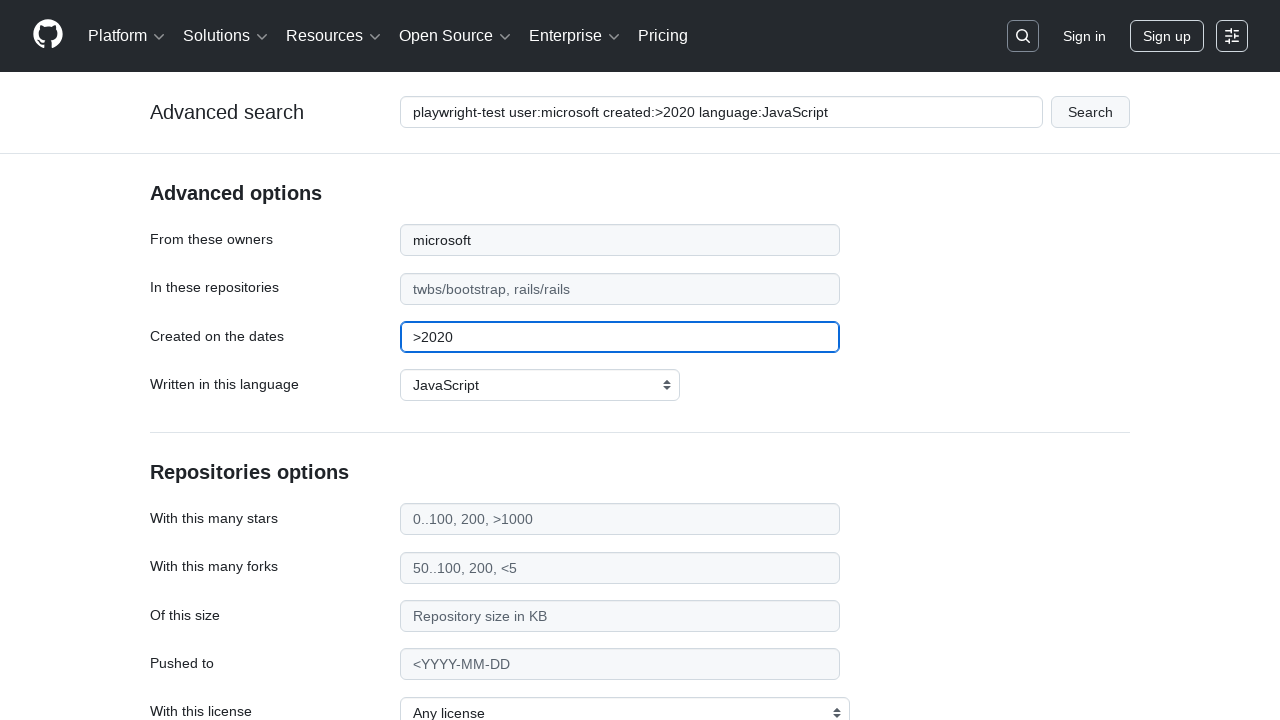

Clicked submit button to search for code at (1090, 112) on #adv_code_search button[type="submit"]
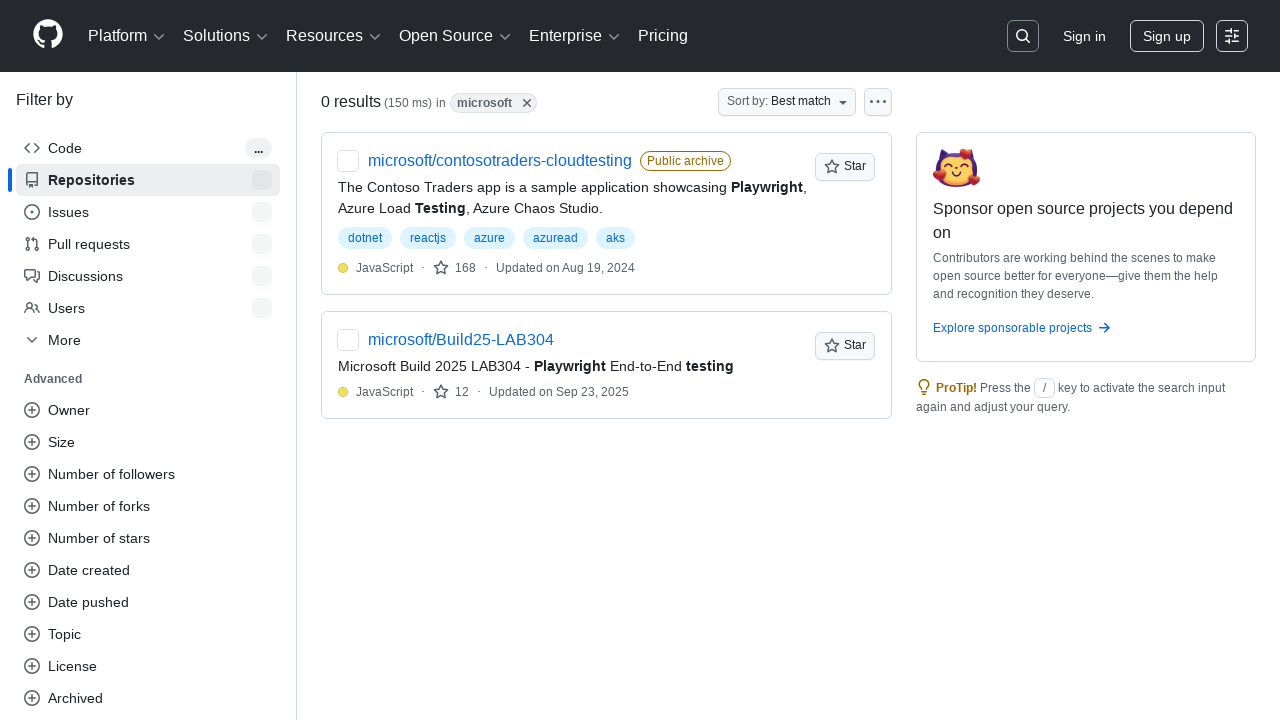

Search results page loaded successfully
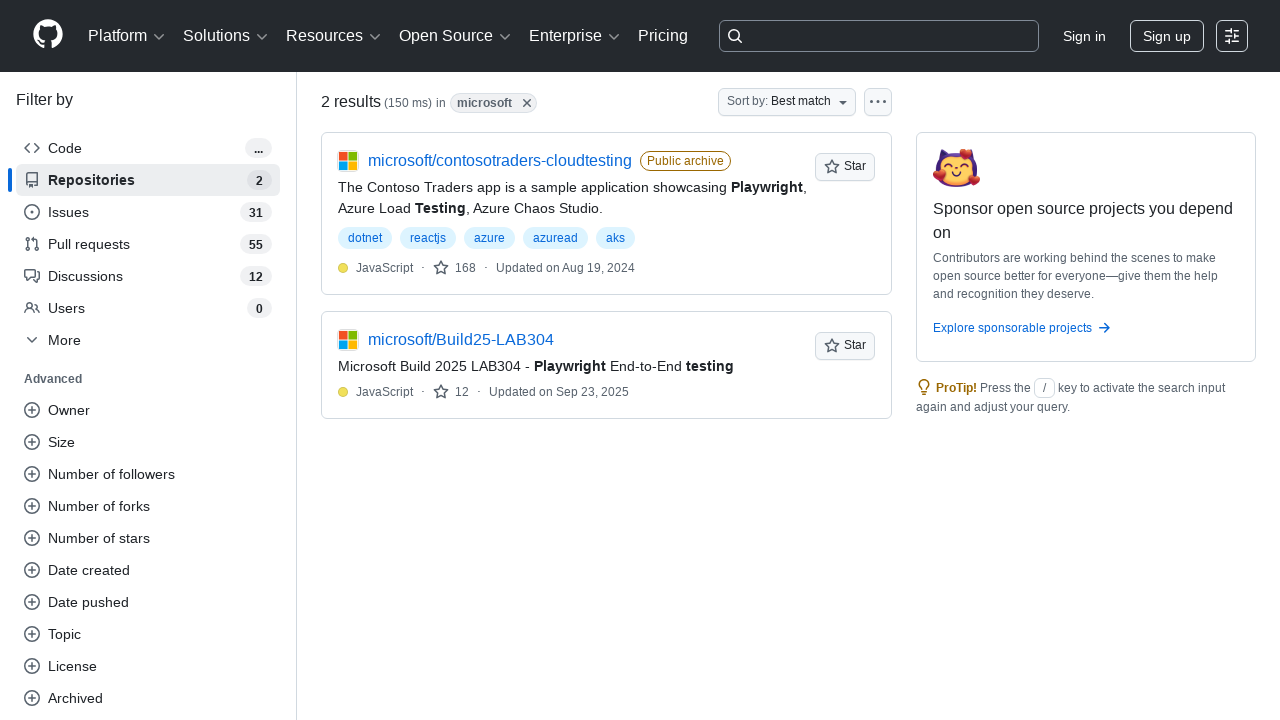

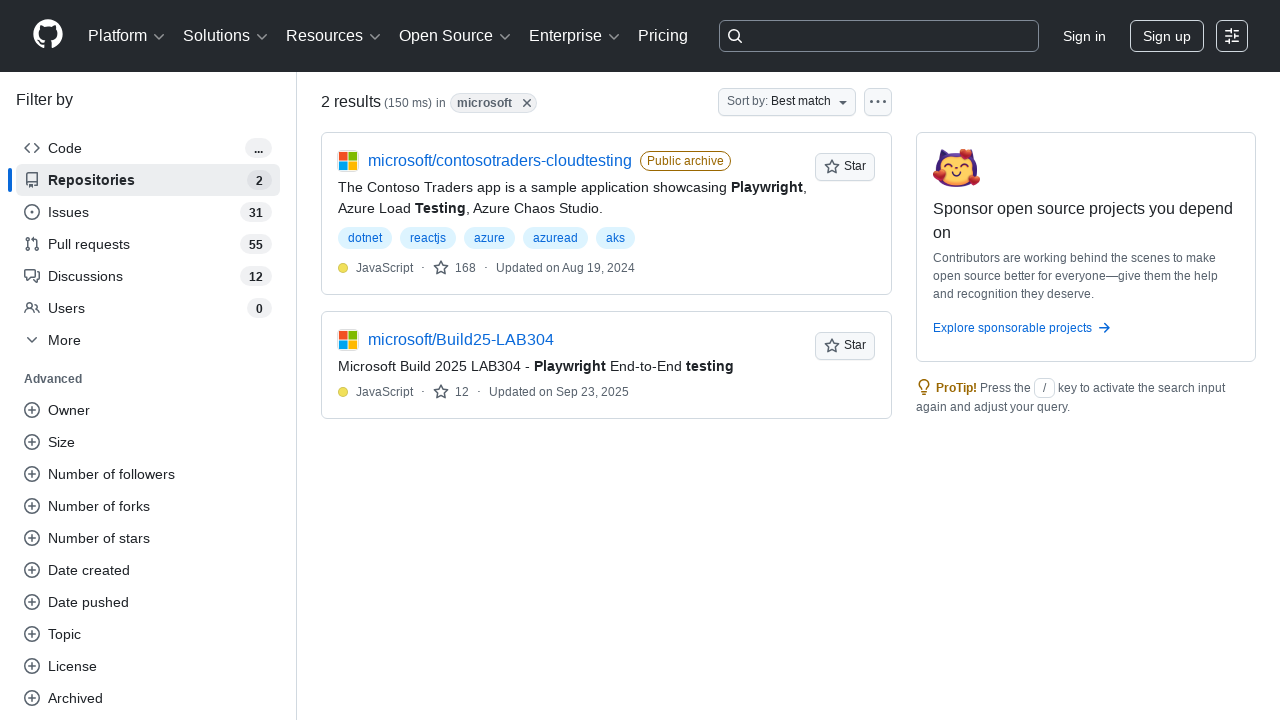